Tests the offers page by clicking on the first column header to sort the table, verifying the sorted results load, and navigating through pagination pages to find a specific item.

Starting URL: https://rahulshettyacademy.com/seleniumPractise/#/offers

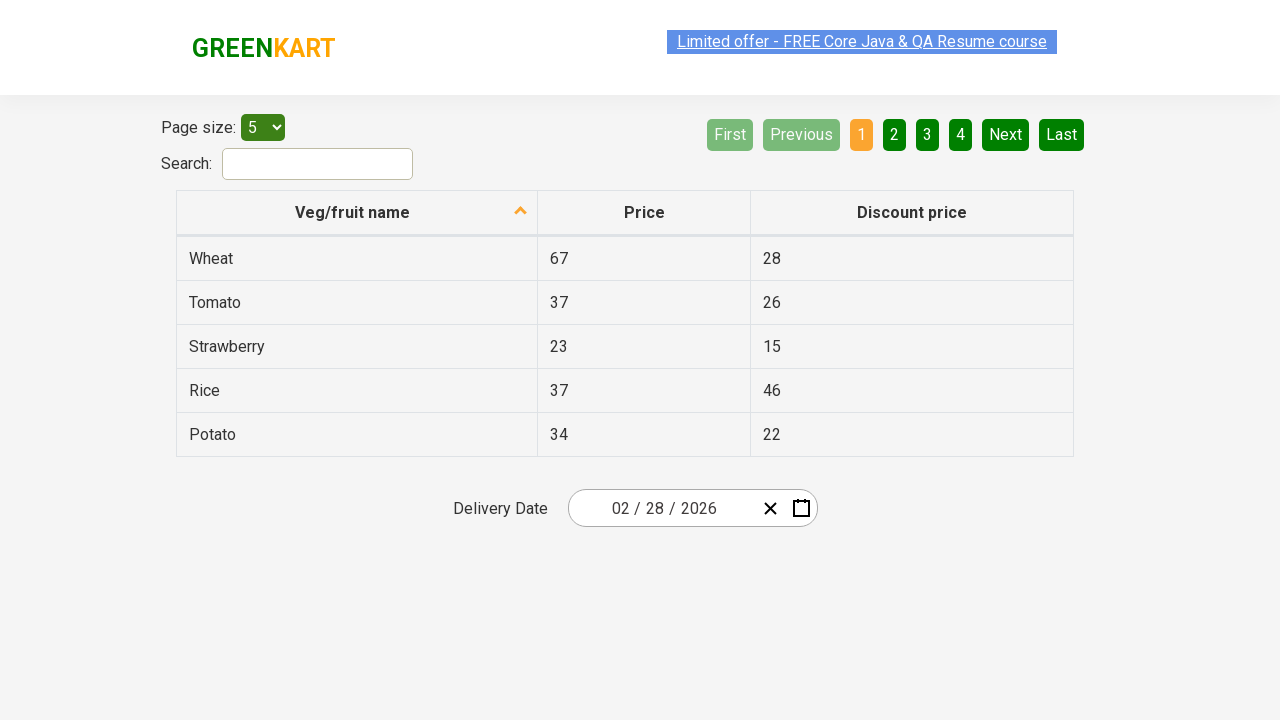

Clicked first column header to sort the table at (357, 213) on xpath=//tr/th[1]
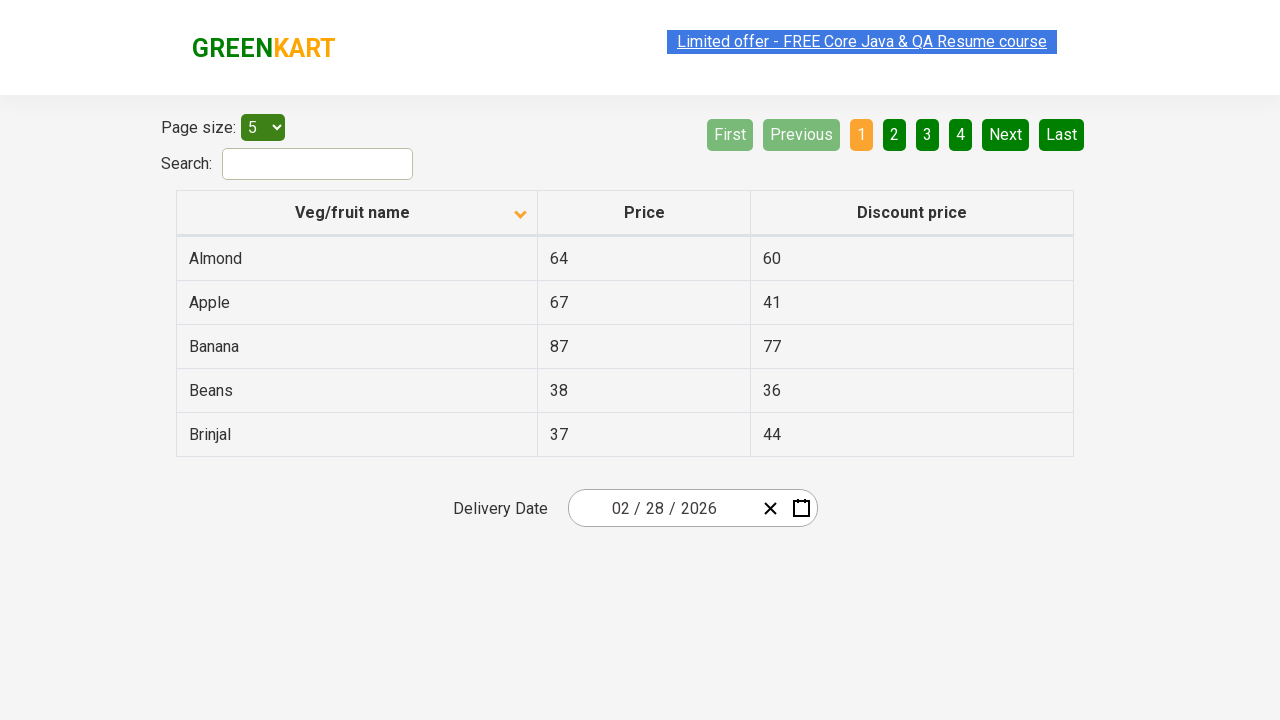

Table rows loaded after sorting
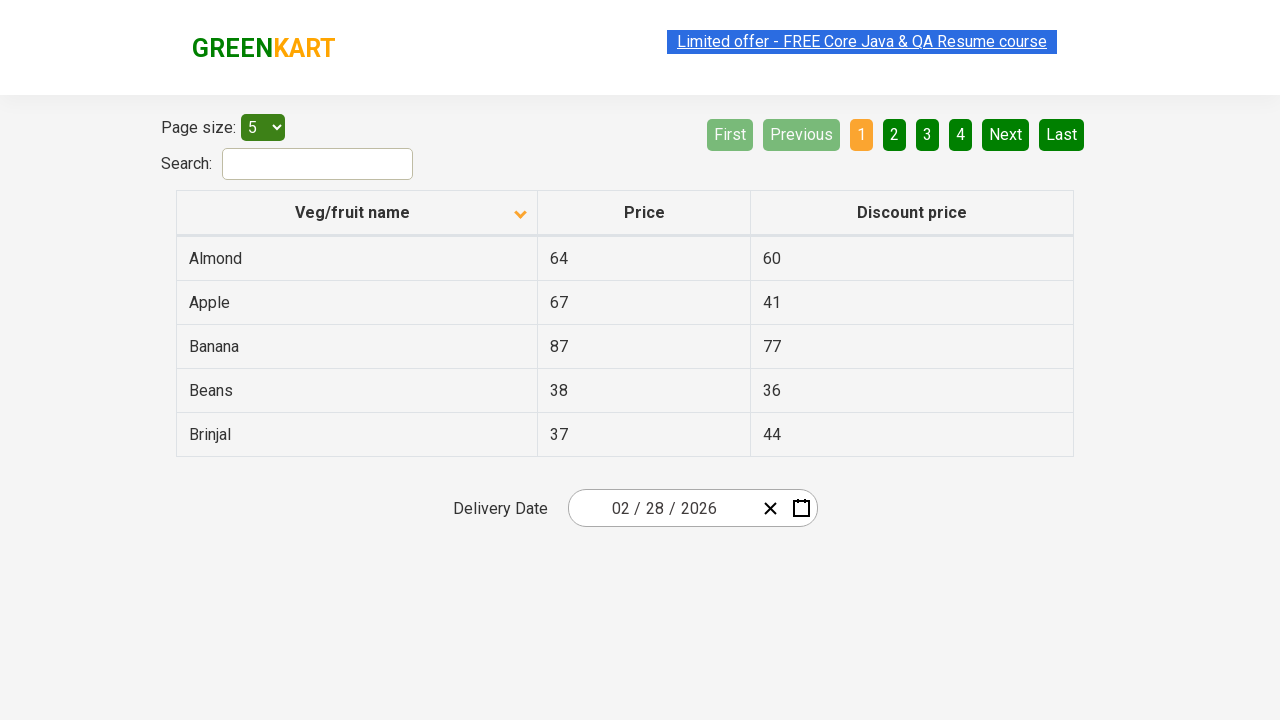

Clicked Next button to navigate to page 2 at (1006, 134) on [aria-label='Next']
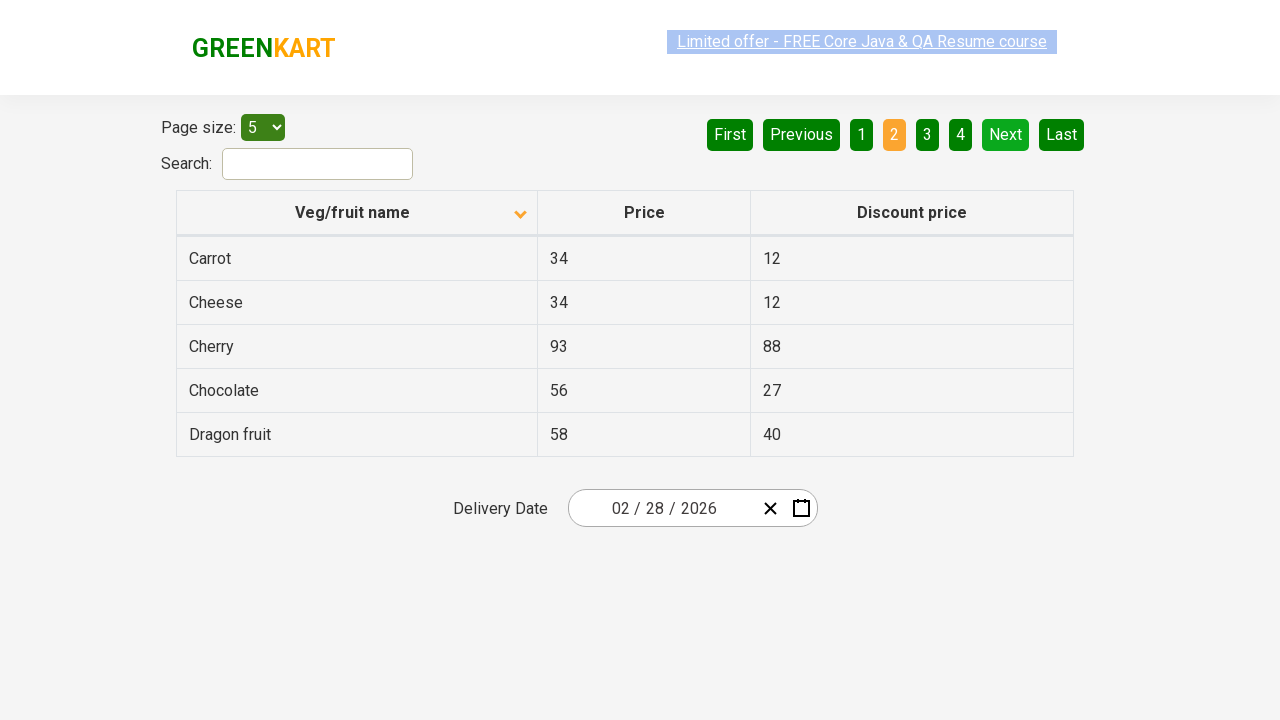

Waited for next page content to load
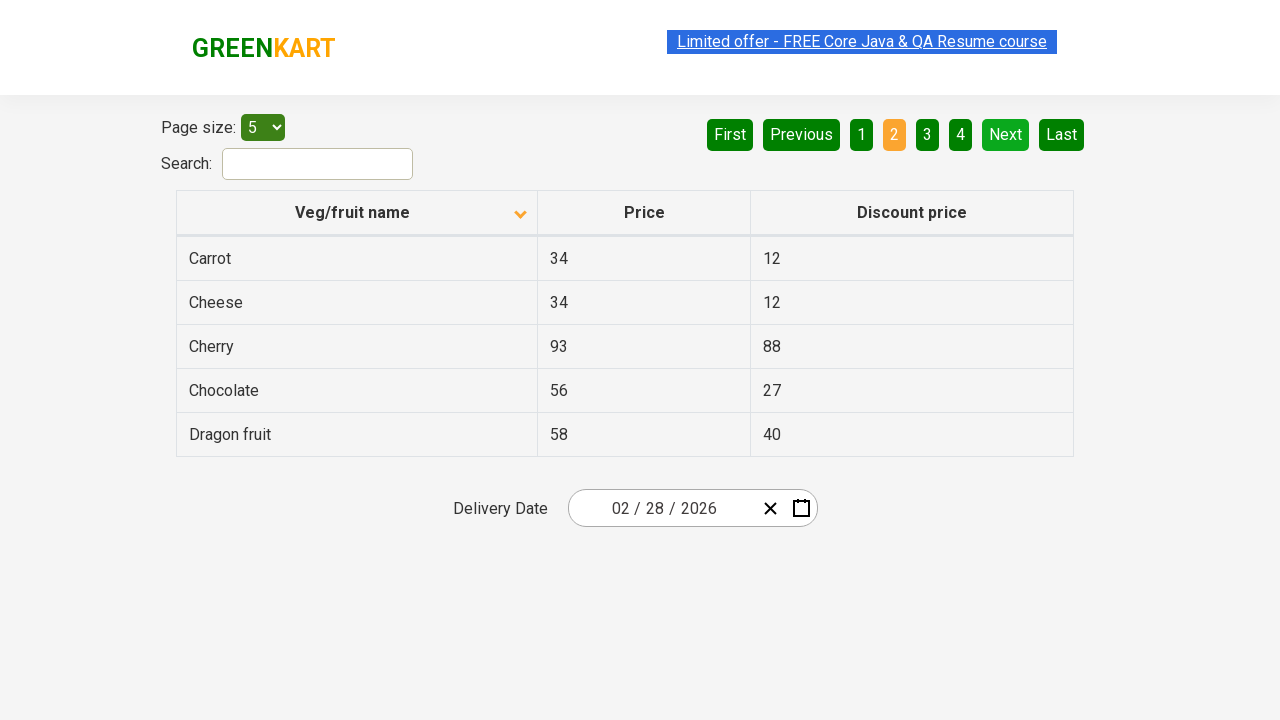

Clicked Next button to navigate to page 3 at (1006, 134) on [aria-label='Next']
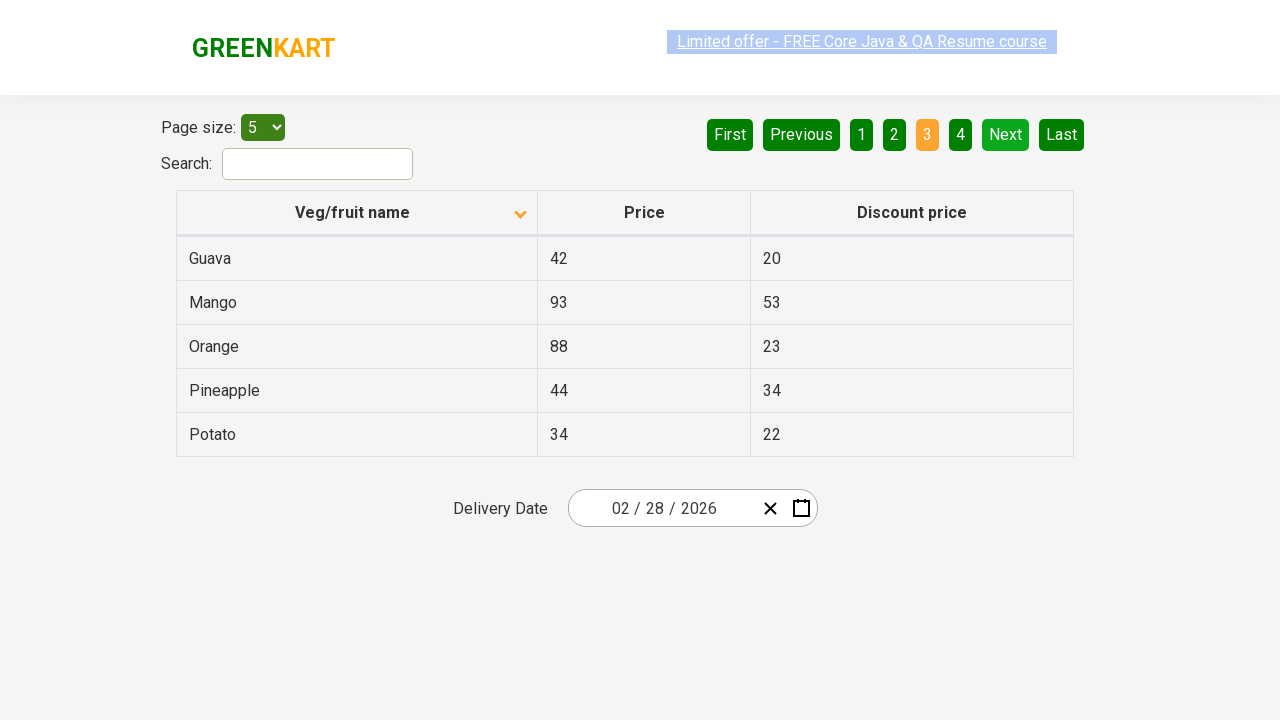

Waited for next page content to load
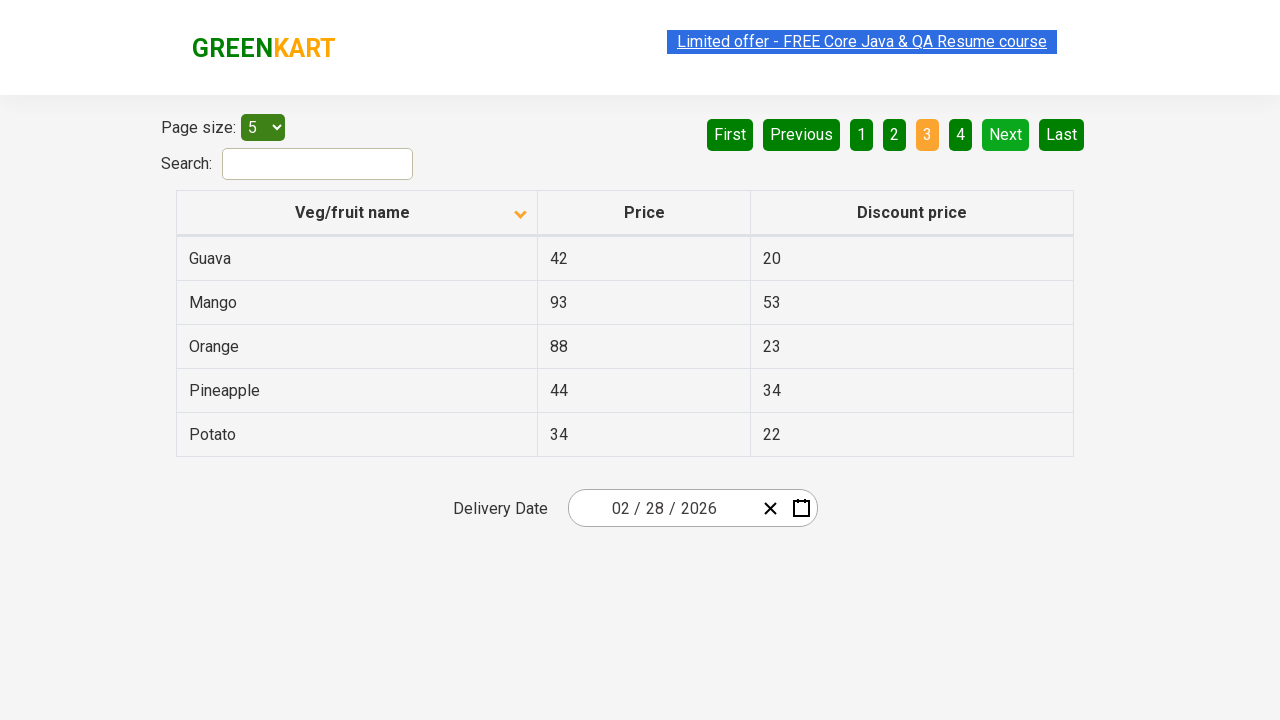

Clicked Next button to navigate to page 4 at (1006, 134) on [aria-label='Next']
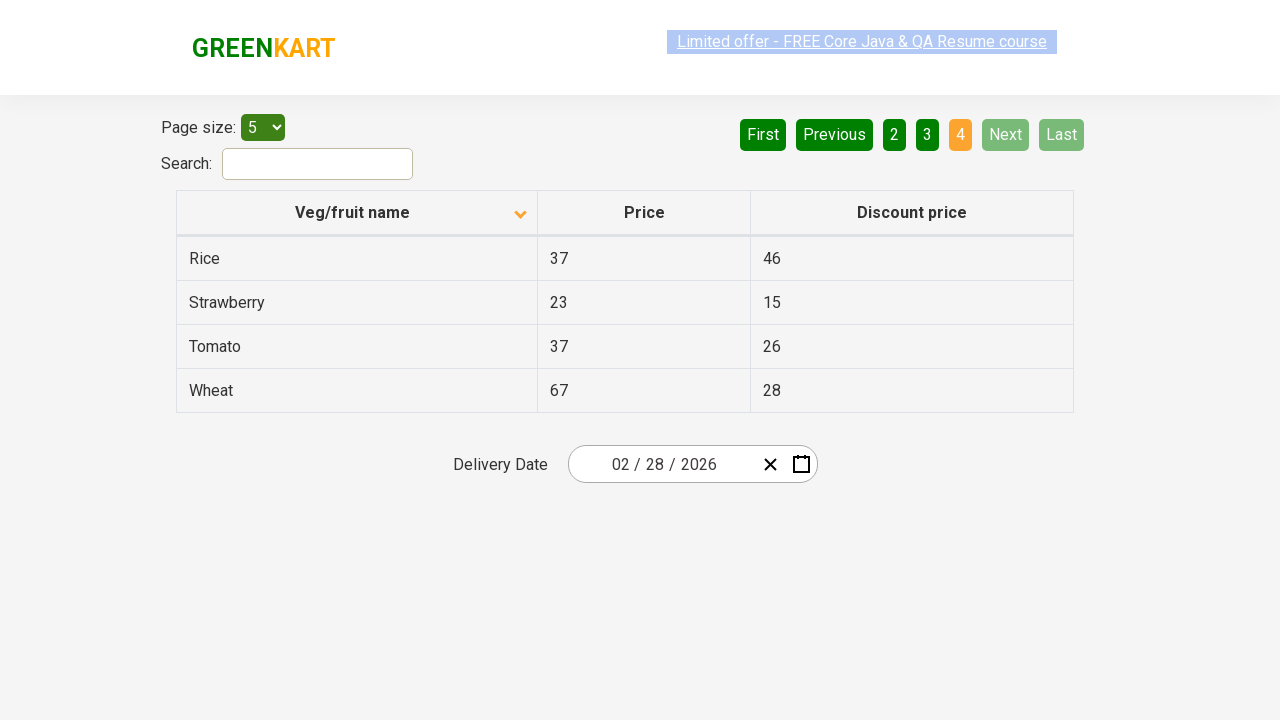

Waited for next page content to load
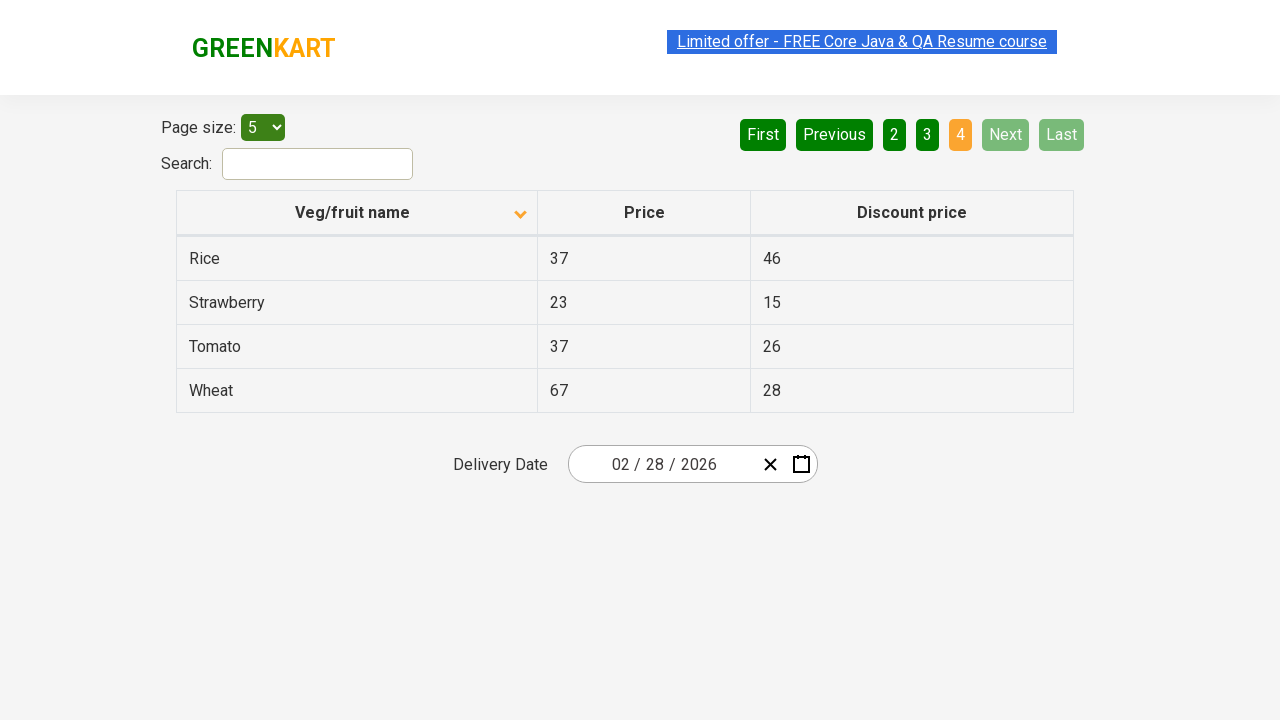

Found 'Rice' item on page 4
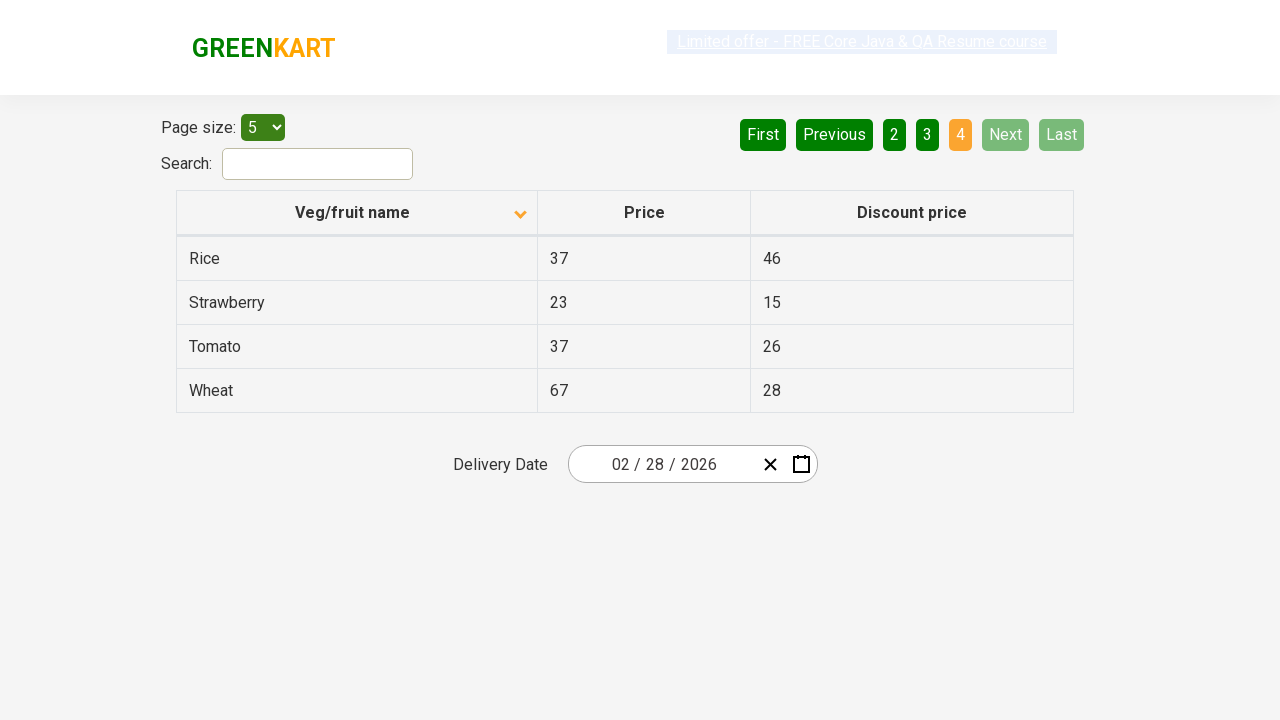

Verified table rows are present with Rice item
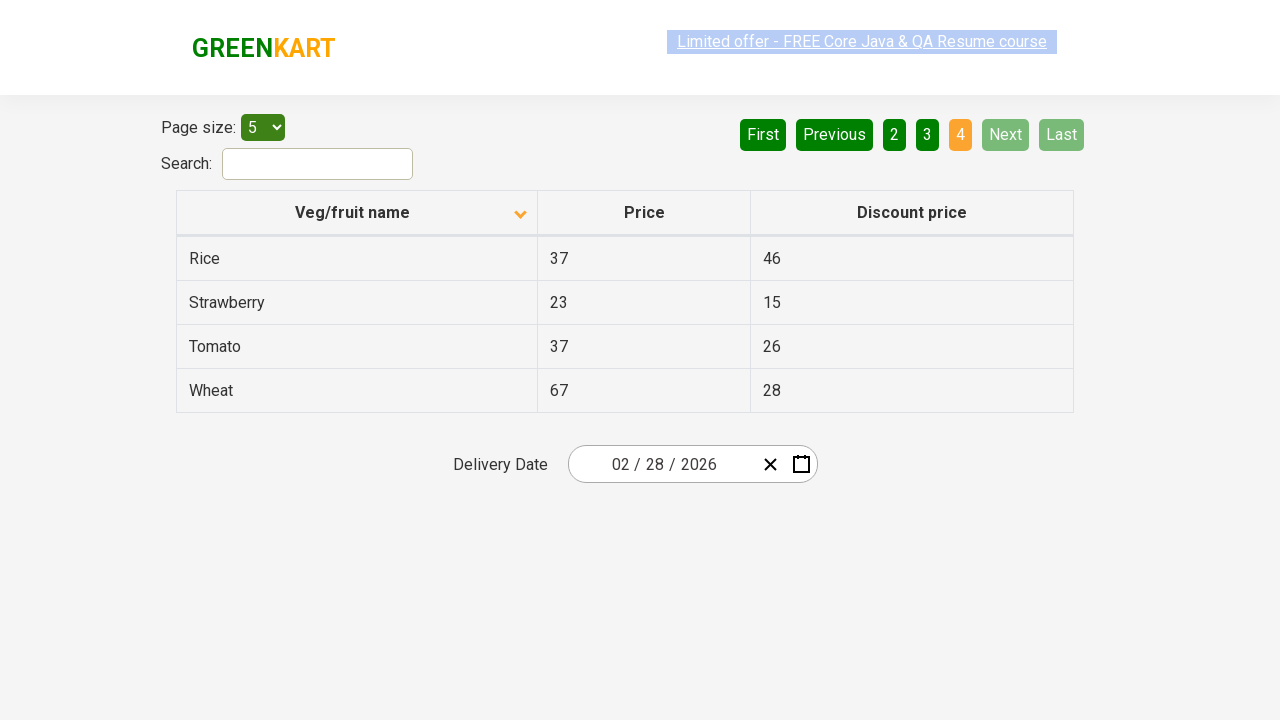

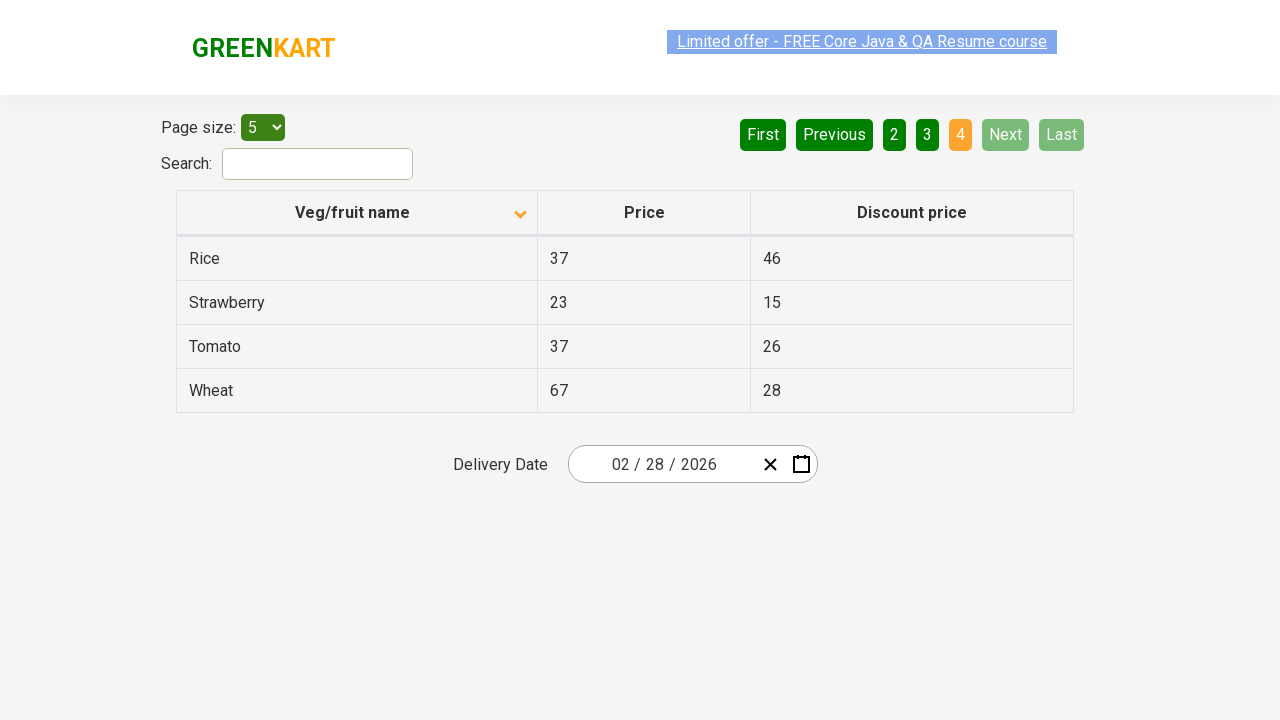